Tests a personal notes application by navigating to the notes page, adding 10 notes with titles and content, and then searching for a specific note.

Starting URL: https://material.playwrightvn.com/

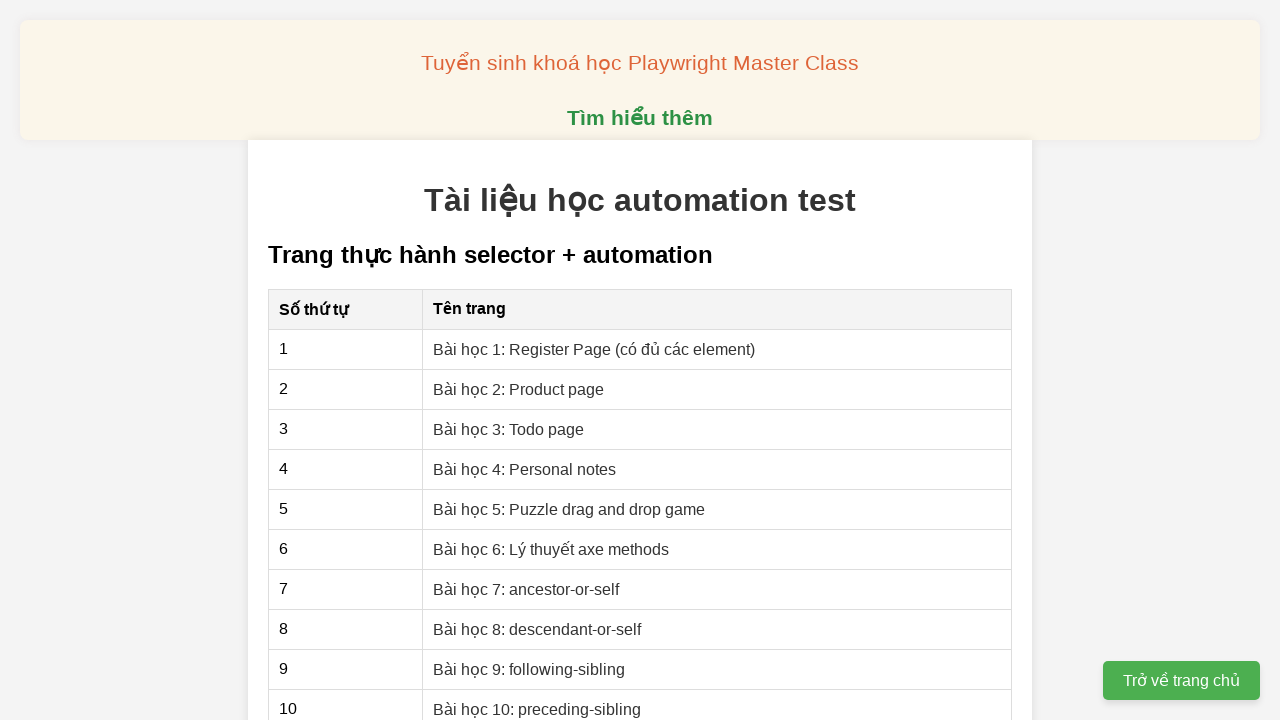

Clicked on 'Bài học 4: Personal notes' link to navigate to the personal notes page at (525, 469) on internal:role=link[name="Bài học 4: Personal notes"i]
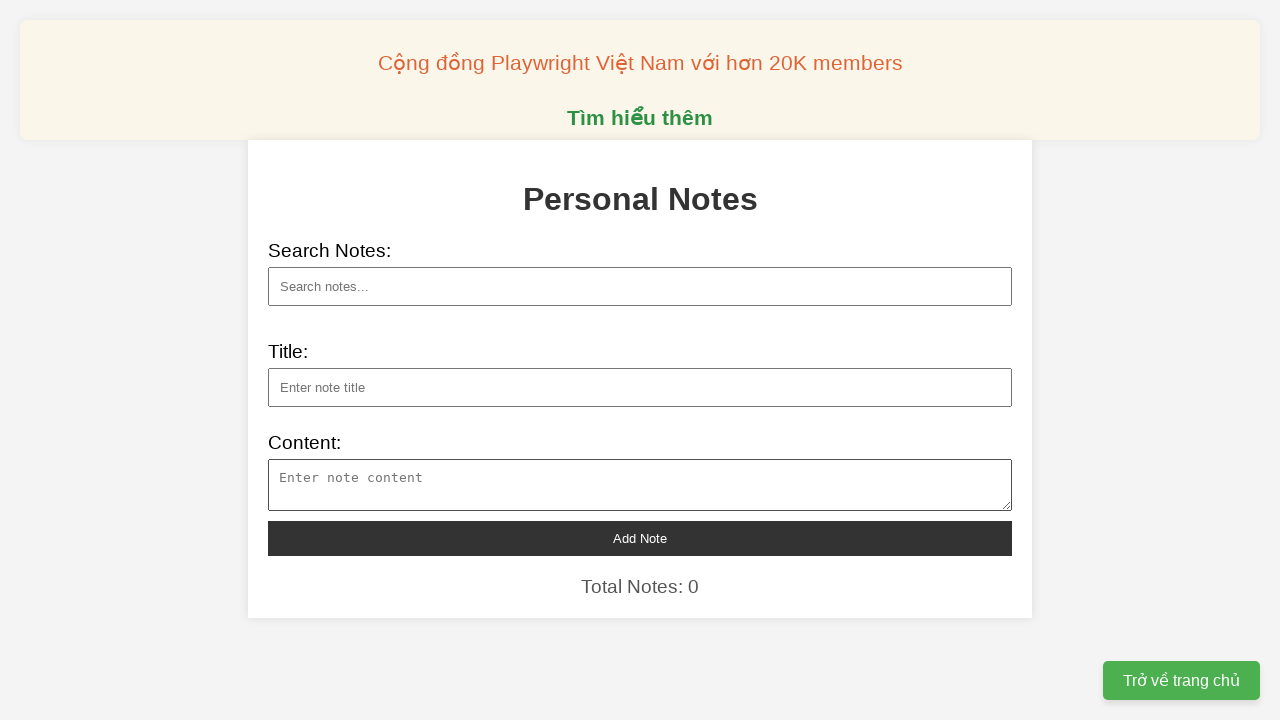

Filled note title: 'Ukraine để lọt toàn bộ tên lửa Iskander-M trong đò...' on xpath=//input[@id='note-title']
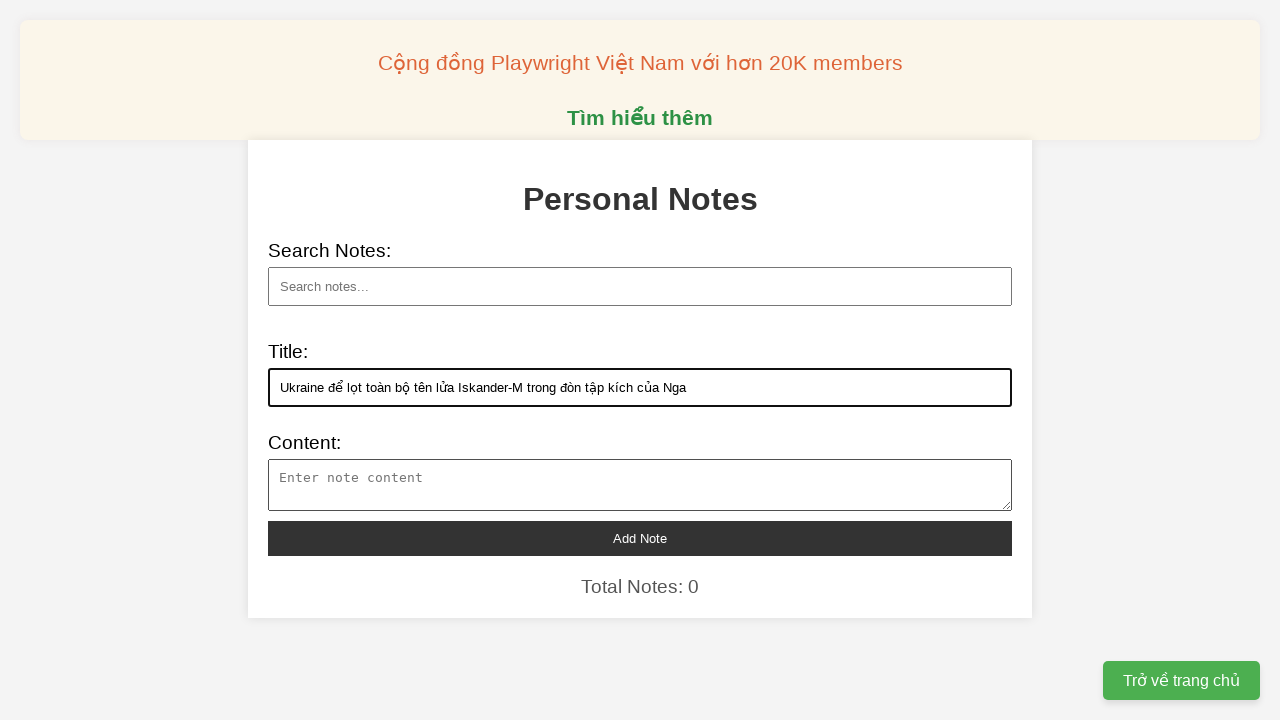

Filled note content: 'Ukraine tuyên bố đánh chặn thành công 320 UAV và t...' on xpath=//textarea[@id='note-content']
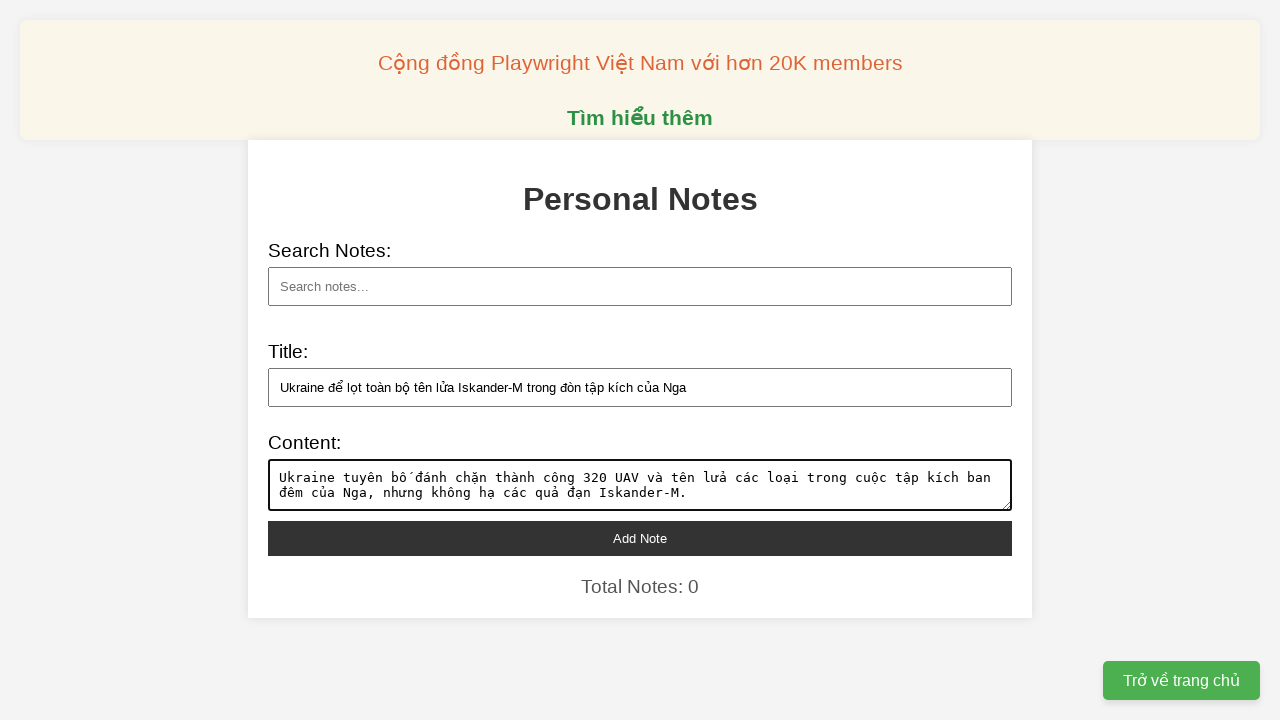

Clicked 'Add note' button to save the note at (640, 538) on xpath=//button[@id='add-note']
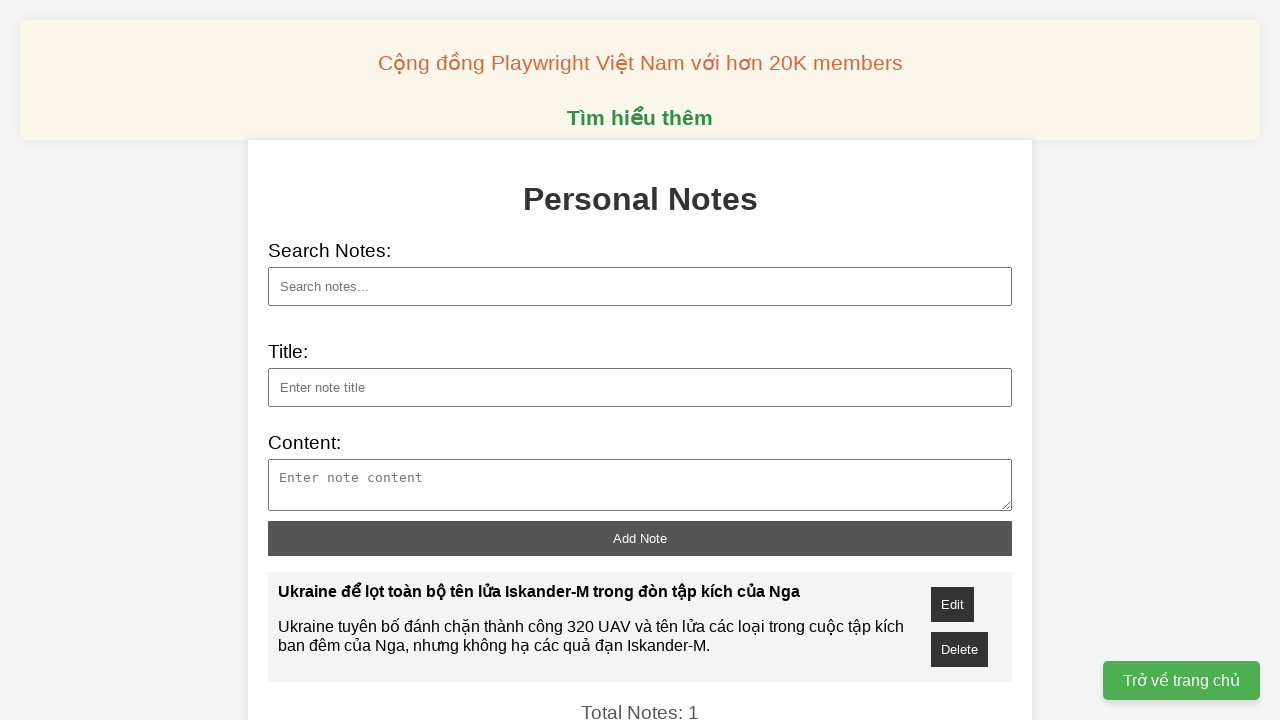

Filled note title: 'iPhone 17 Pro Max vẫn 'đội' giá 8 triệu đồng...' on xpath=//input[@id='note-title']
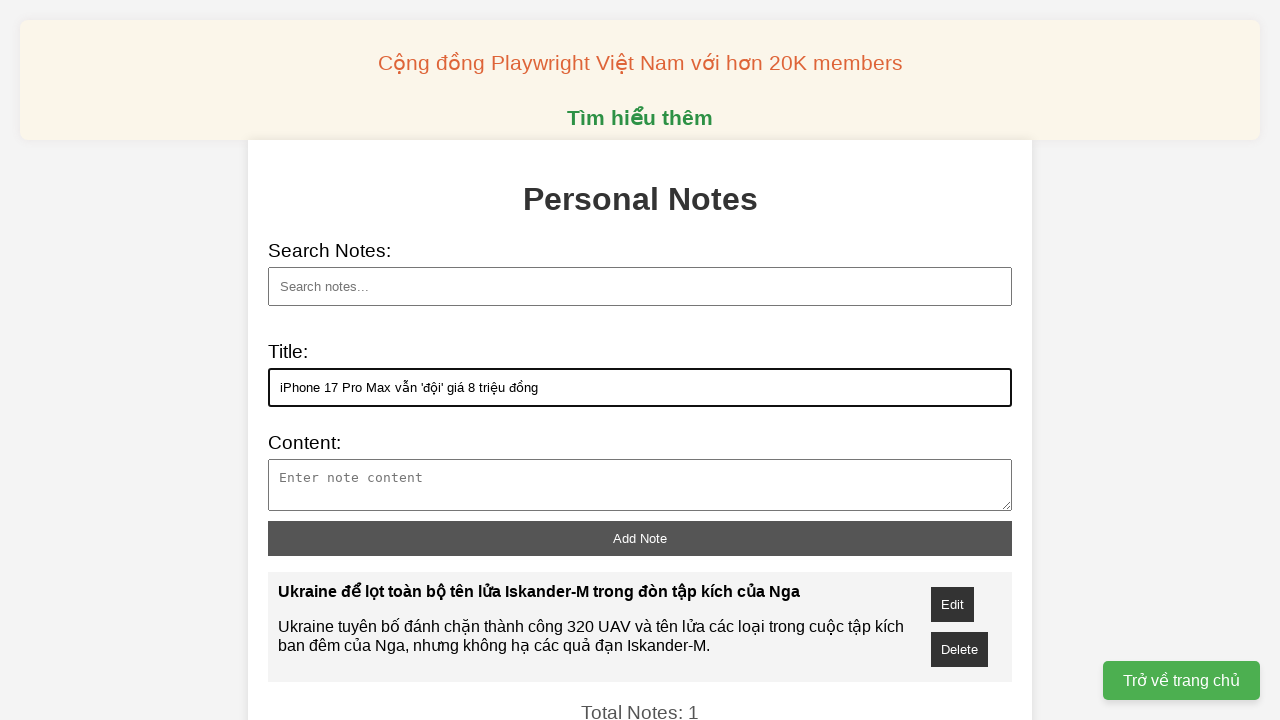

Filled note content: 'Sau hai tuần mở bán, giá iPhone 17 Pro Max vẫn cao...' on xpath=//textarea[@id='note-content']
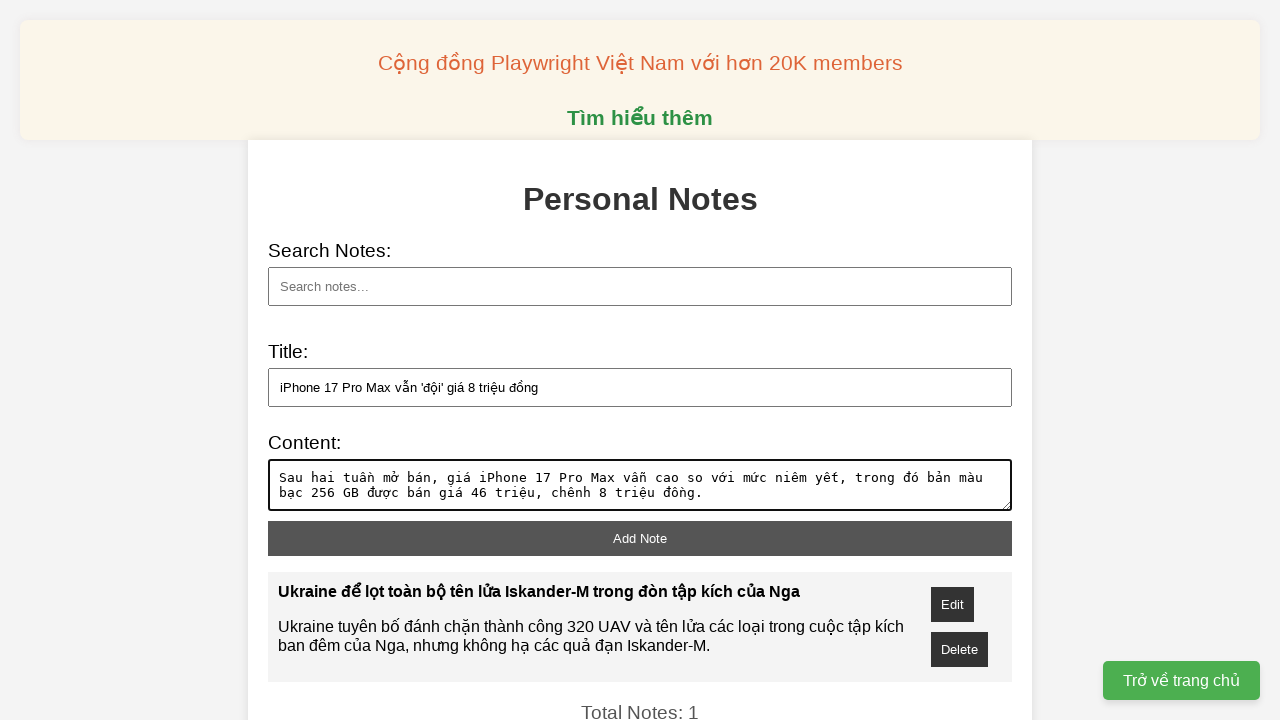

Clicked 'Add note' button to save the note at (640, 538) on xpath=//button[@id='add-note']
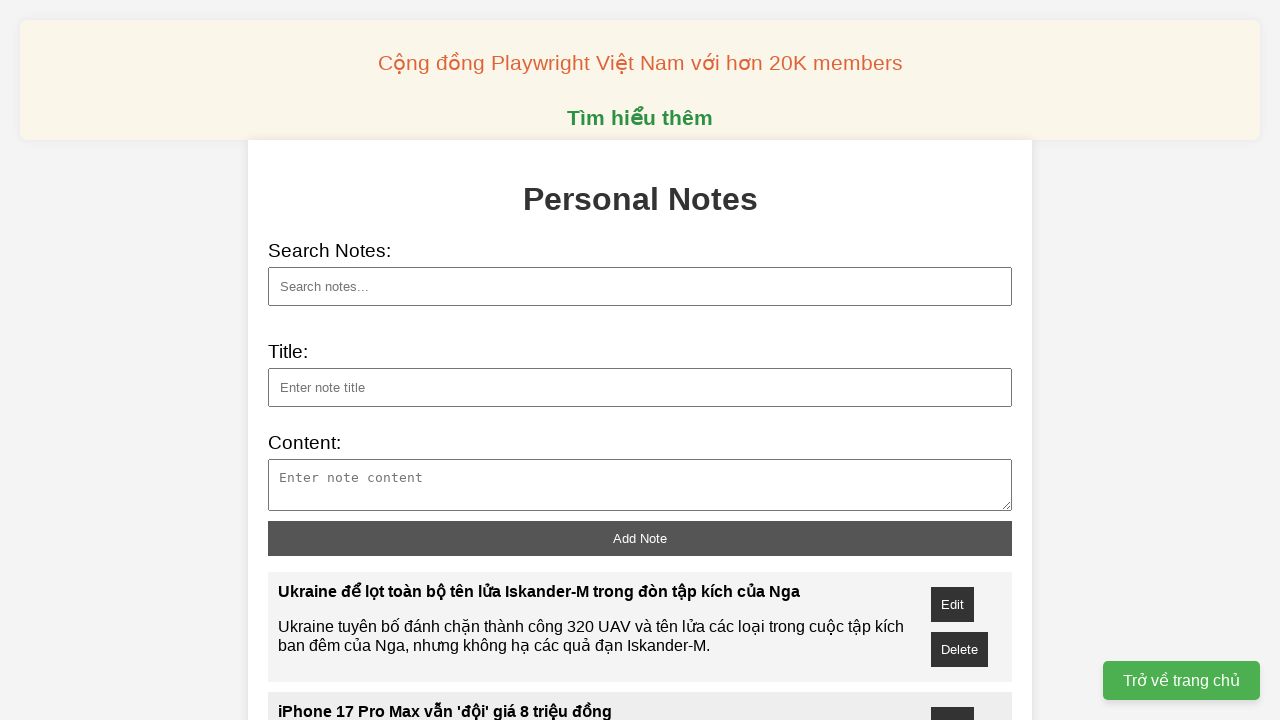

Filled note title: 'Ấn Độ xây siêu đập cạnh tranh với Trung Quốc...' on xpath=//input[@id='note-title']
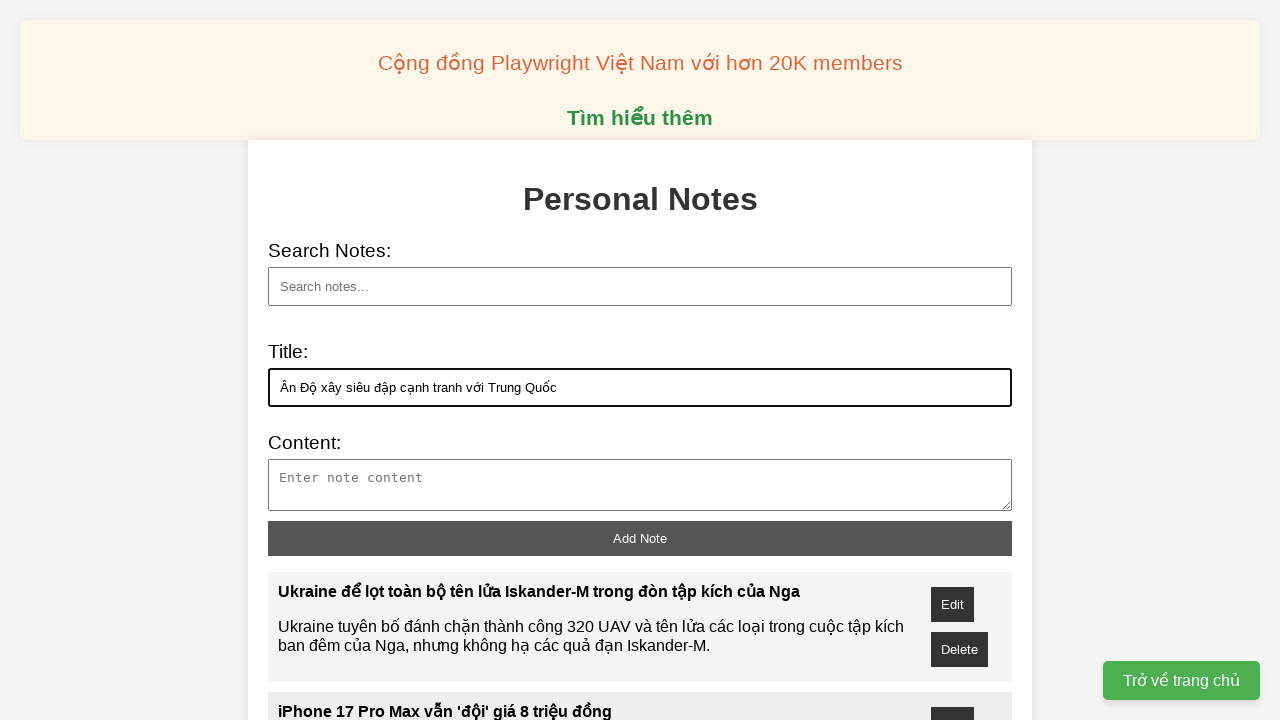

Filled note content: 'Nhà chức trách Ấn Độ đang xúc tiến dự án xây dựng ...' on xpath=//textarea[@id='note-content']
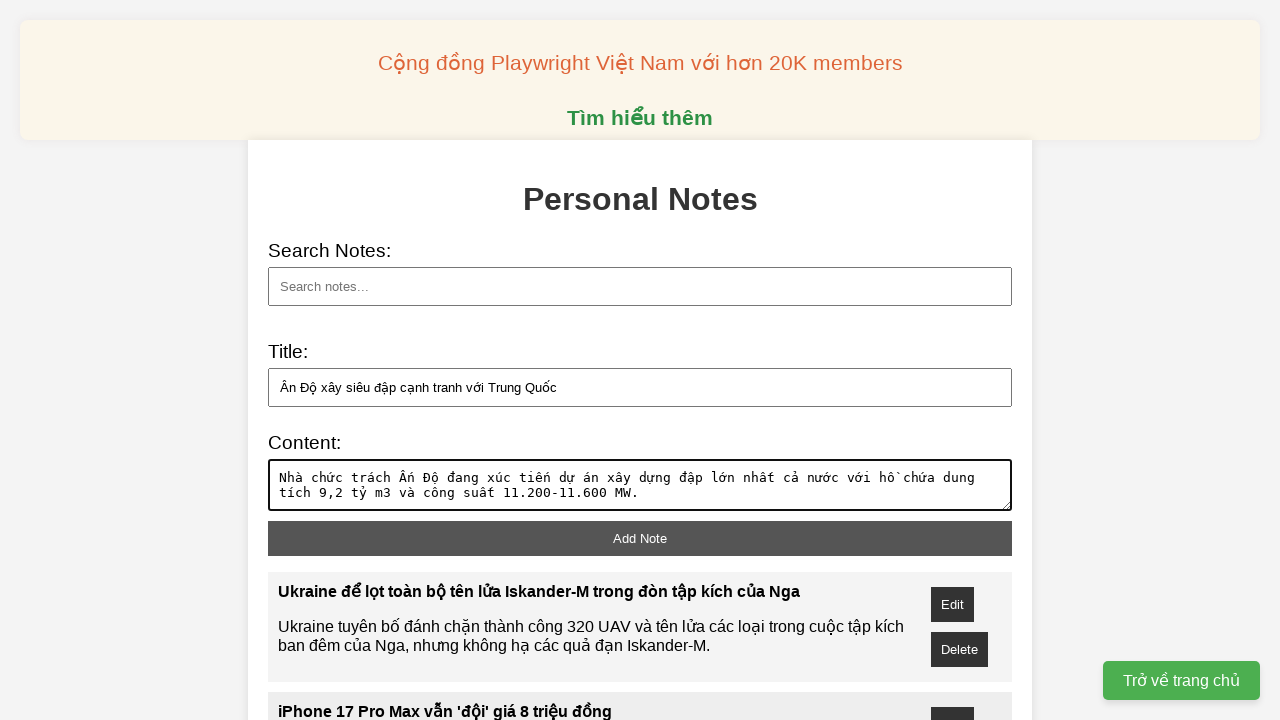

Clicked 'Add note' button to save the note at (640, 538) on xpath=//button[@id='add-note']
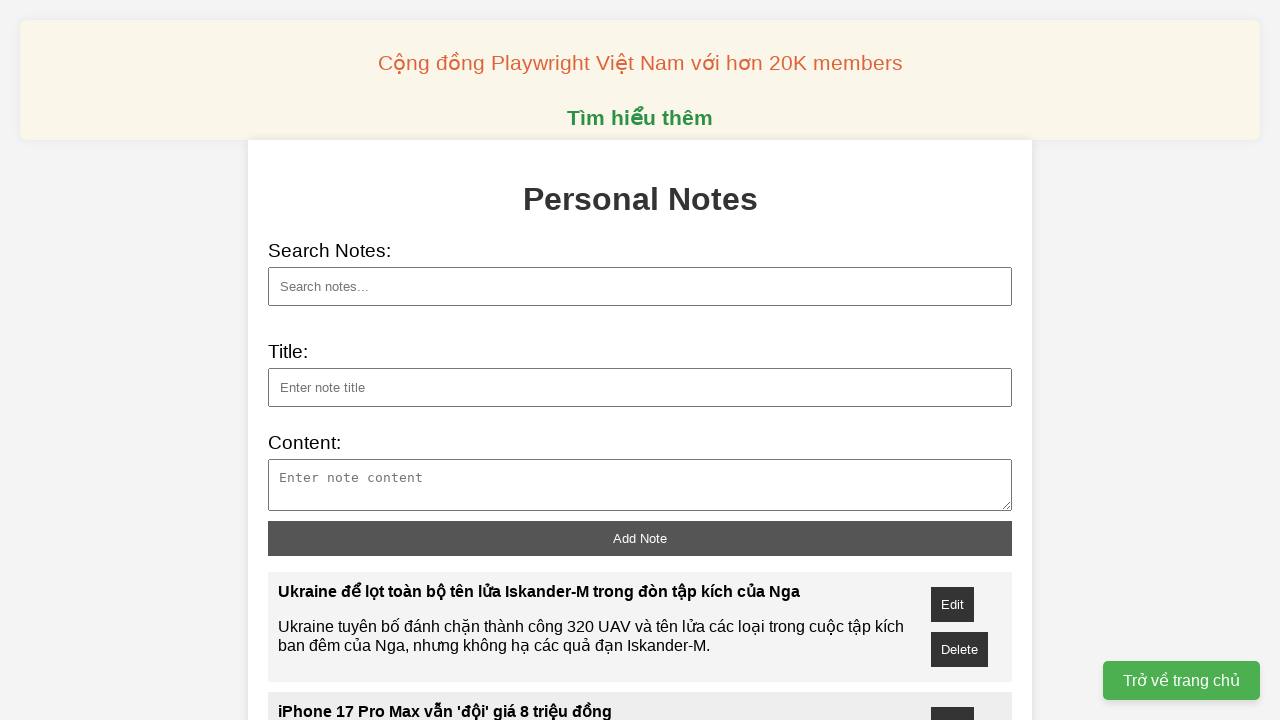

Filled note title: 'Sinh viên Việt có thể dùng Gemini Pro miễn phí một...' on xpath=//input[@id='note-title']
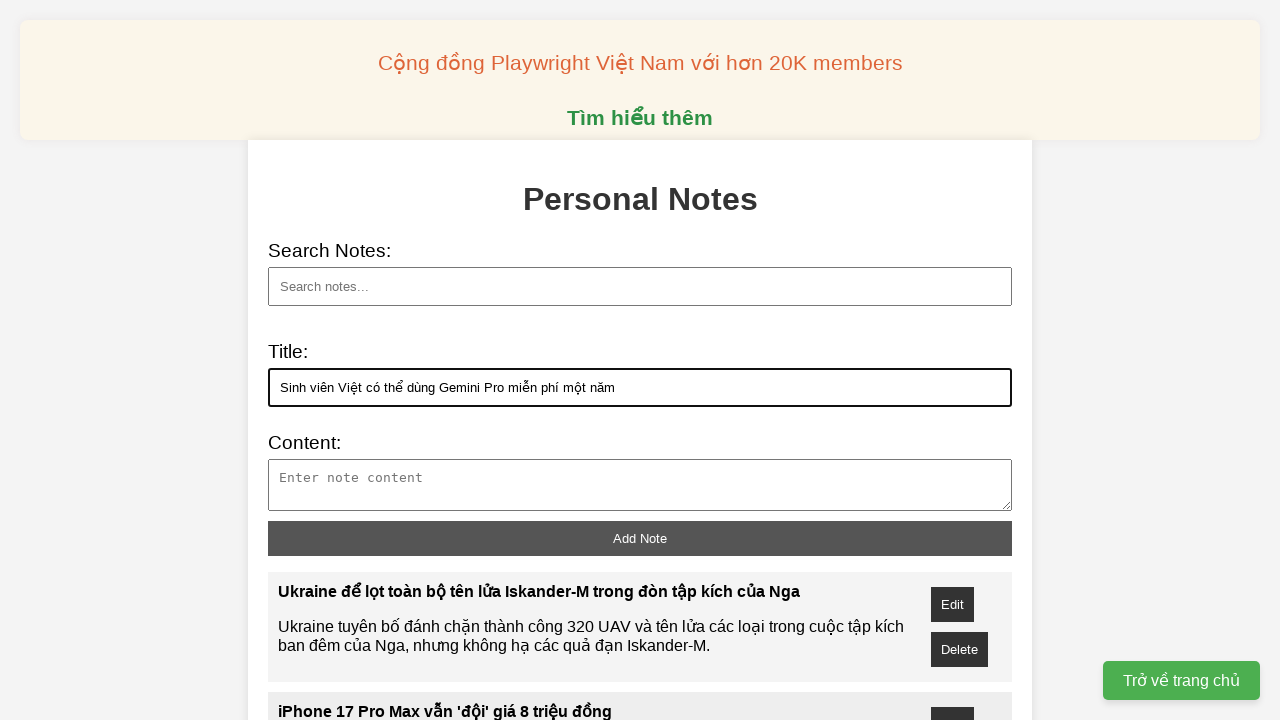

Filled note content: 'Google cho biết sẽ tặng một năm sử dụng Gemini Pro...' on xpath=//textarea[@id='note-content']
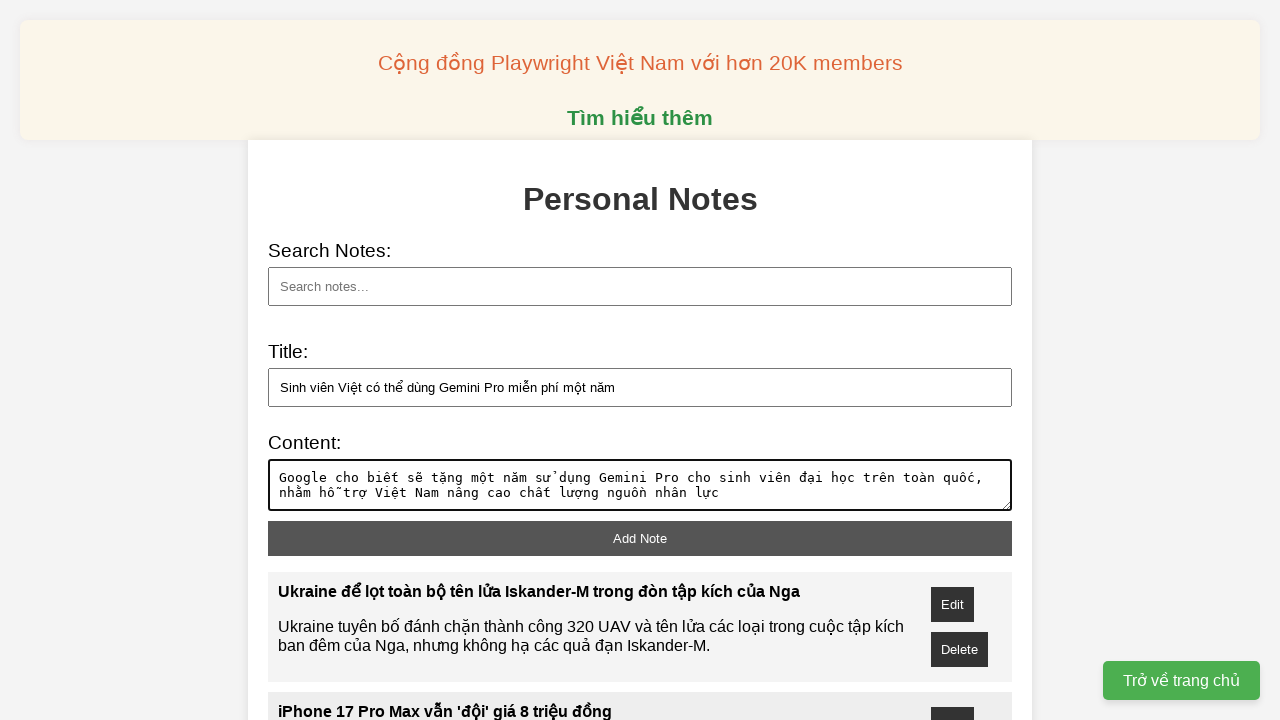

Clicked 'Add note' button to save the note at (640, 538) on xpath=//button[@id='add-note']
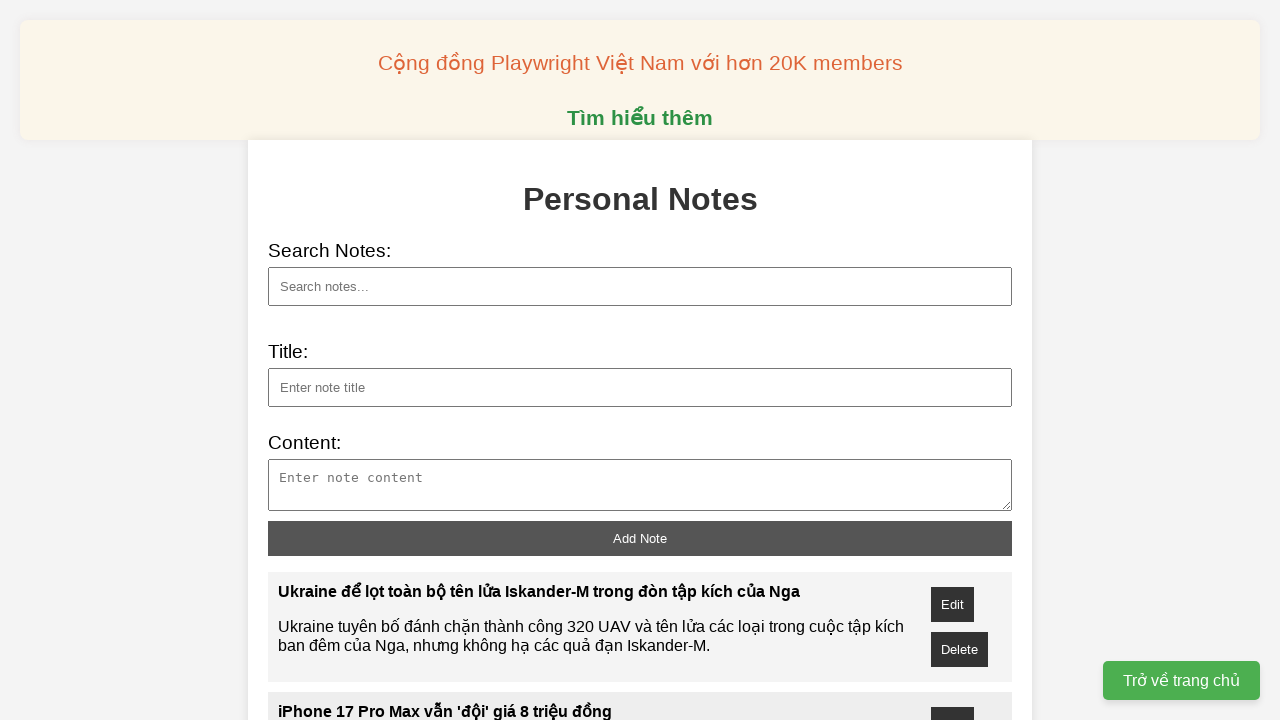

Filled note title: 'Chứng khoán kết tuần trong sắc đỏ...' on xpath=//input[@id='note-title']
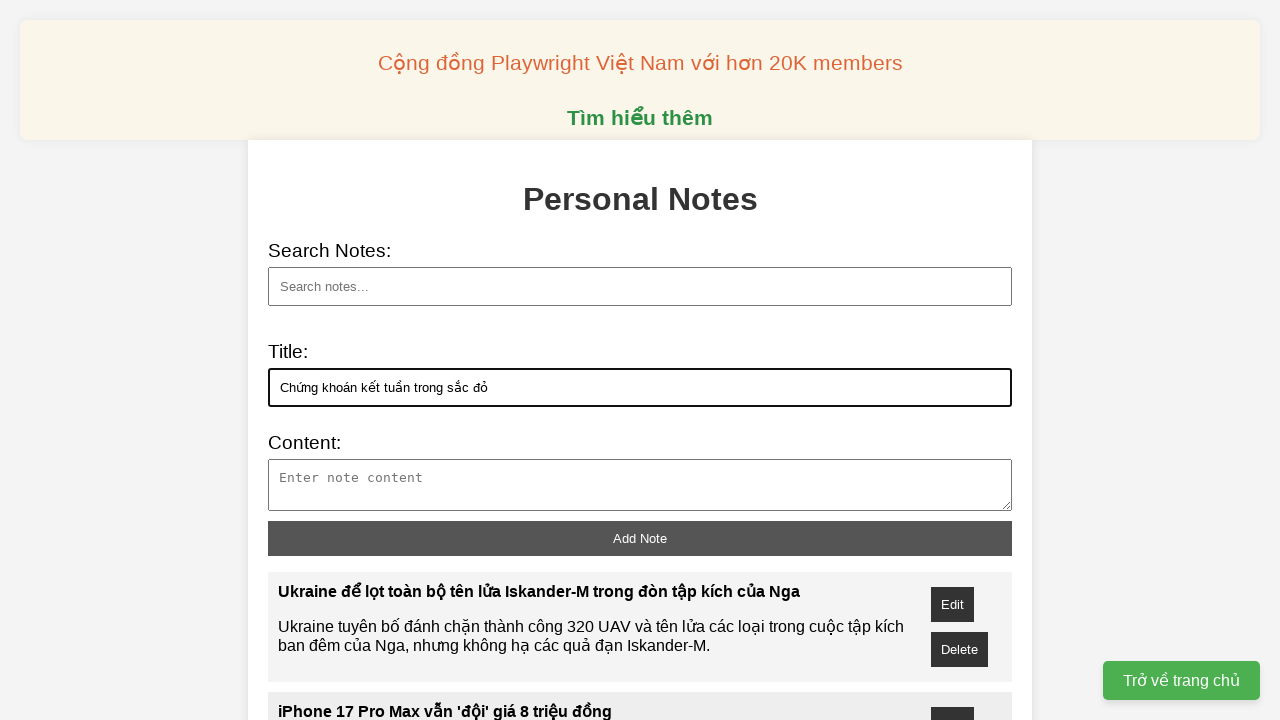

Filled note content: 'Hơn 61% mã đi lùi, nhiều cổ phiếu ngân hàng và chứ...' on xpath=//textarea[@id='note-content']
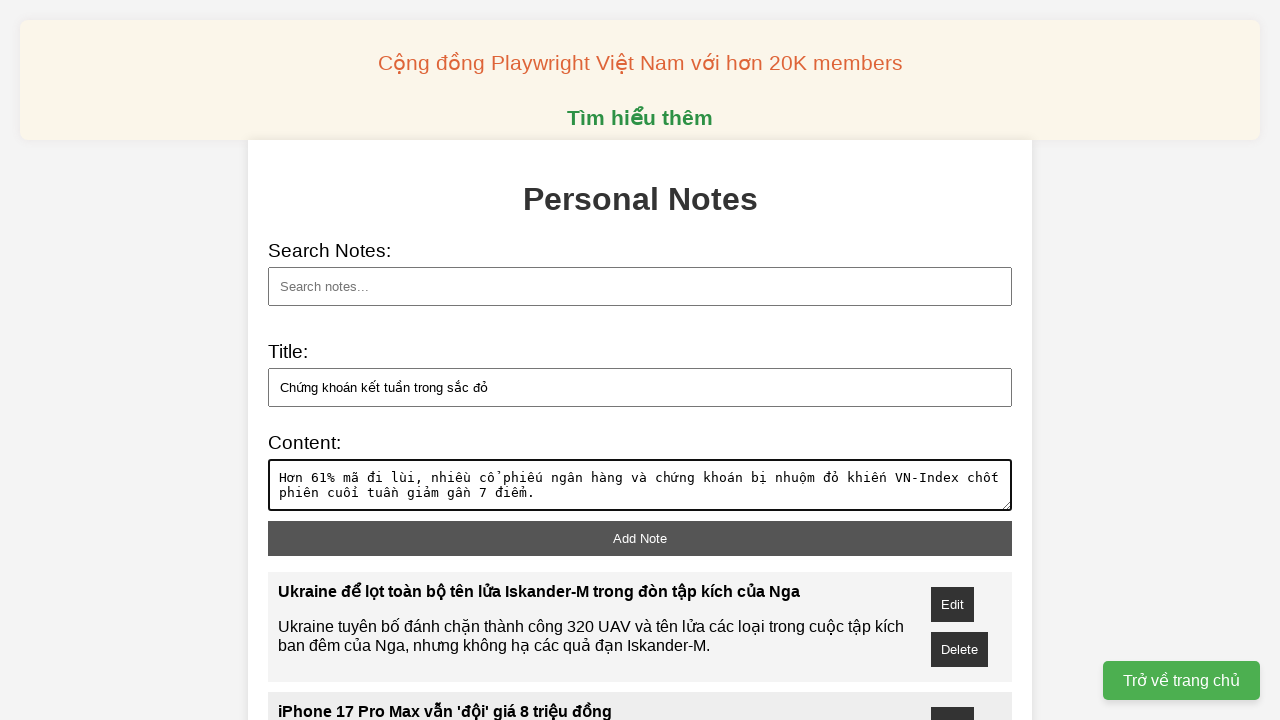

Clicked 'Add note' button to save the note at (640, 538) on xpath=//button[@id='add-note']
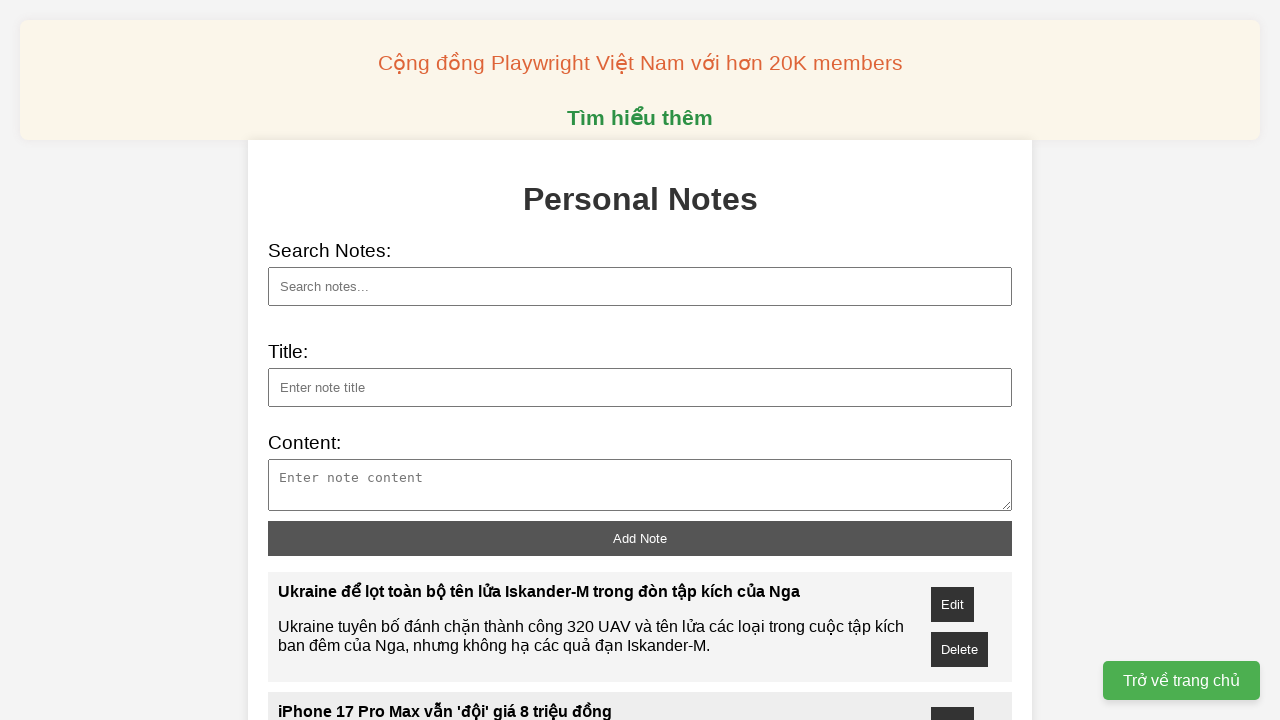

Filled note title: 'Nhà đầu tư Tesla phản đối gói thù lao 1.000 tỷ USD...' on xpath=//input[@id='note-title']
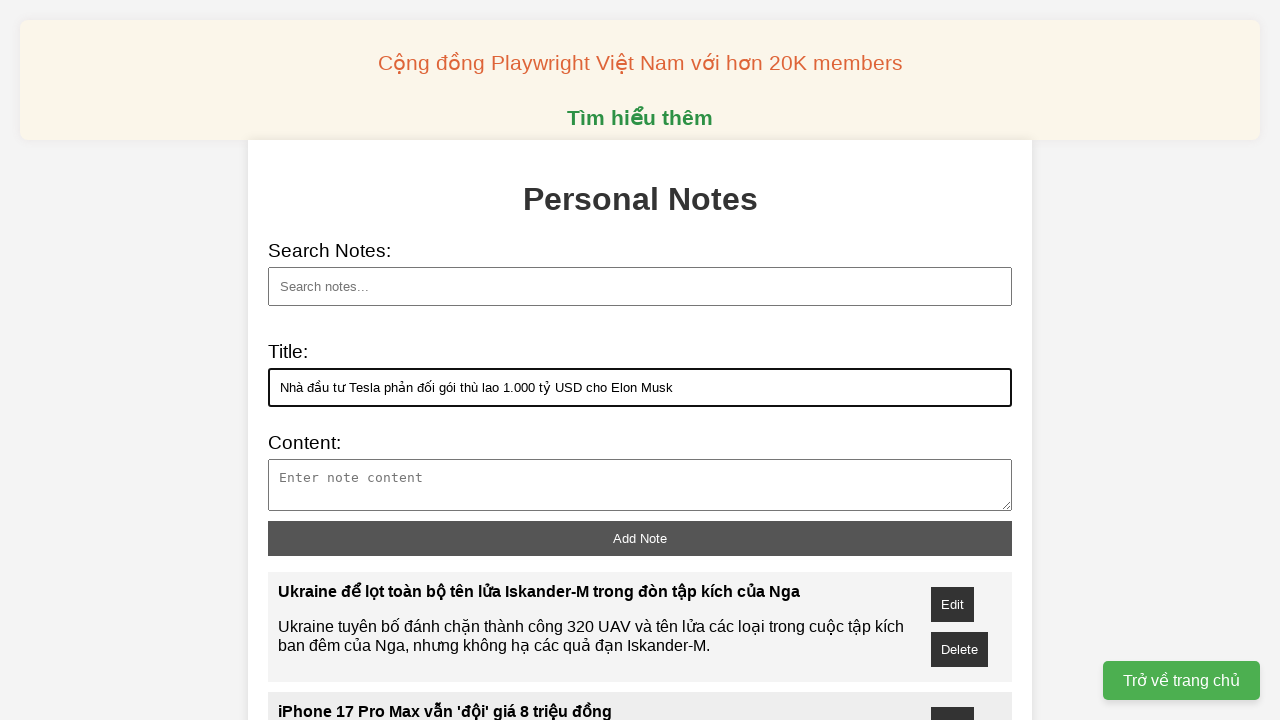

Filled note content: 'Một nhóm quan chức và cổ đông Tesla thúc giục nhà ...' on xpath=//textarea[@id='note-content']
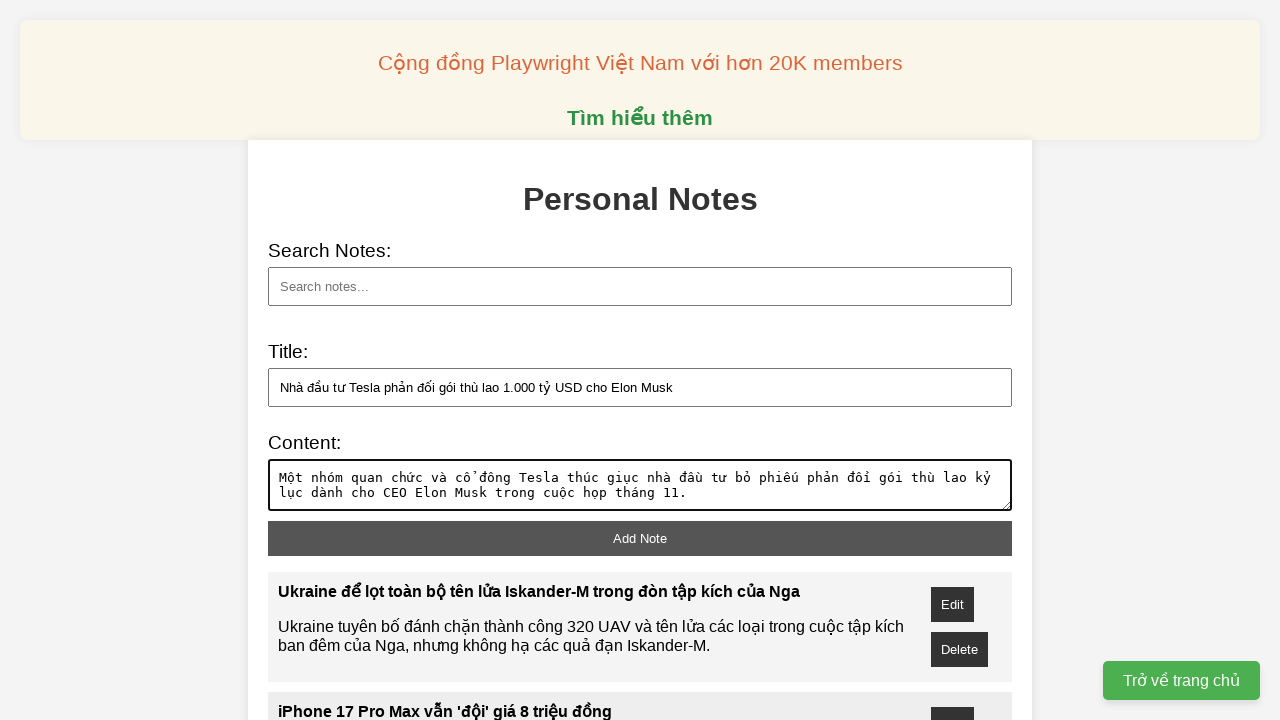

Clicked 'Add note' button to save the note at (640, 538) on xpath=//button[@id='add-note']
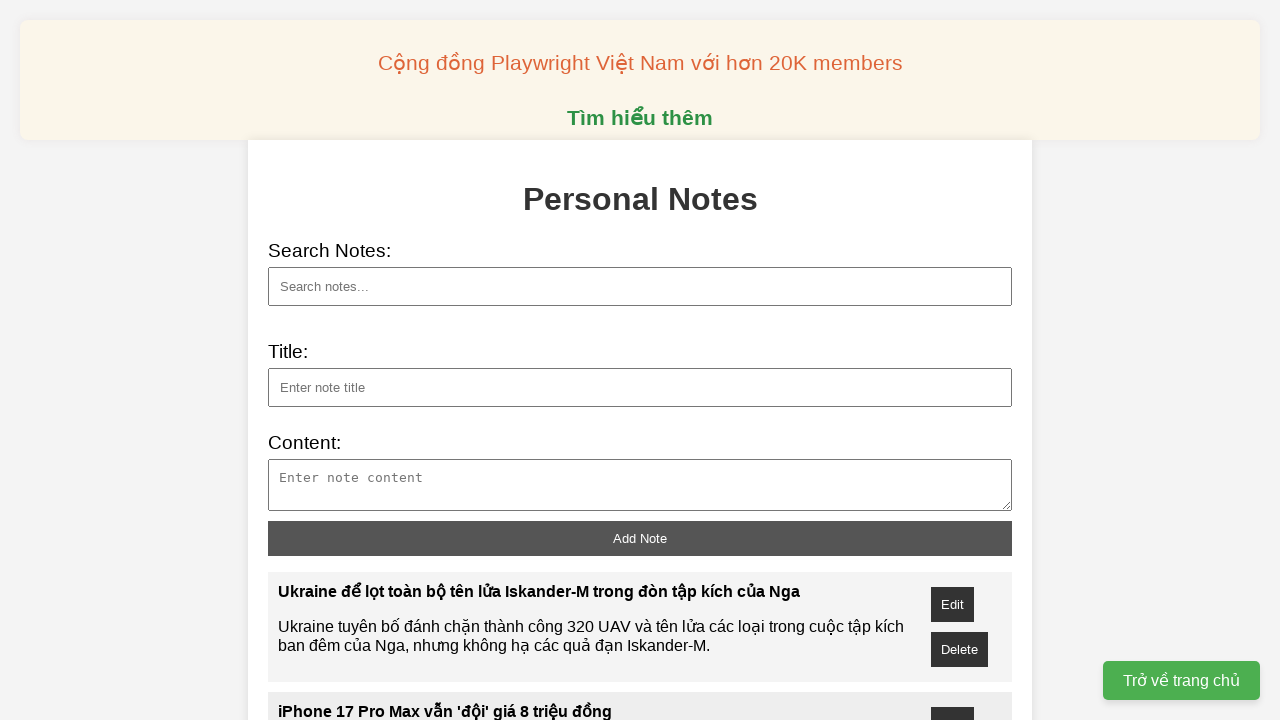

Filled note title: 'Ông Trump cắt gần 8 tỷ USD tài trợ các dự án năng ...' on xpath=//input[@id='note-title']
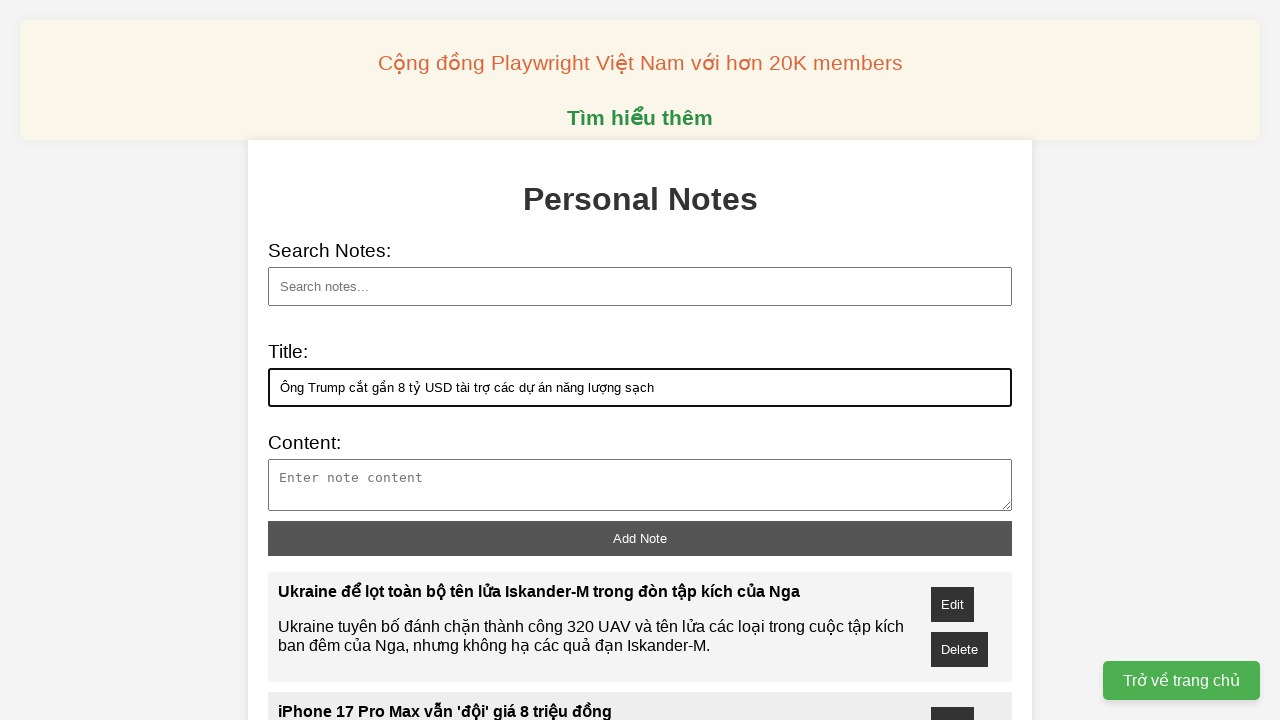

Filled note content: 'Chính quyền Trump hủy 7,6 tỷ USD tài trợ cho hàng ...' on xpath=//textarea[@id='note-content']
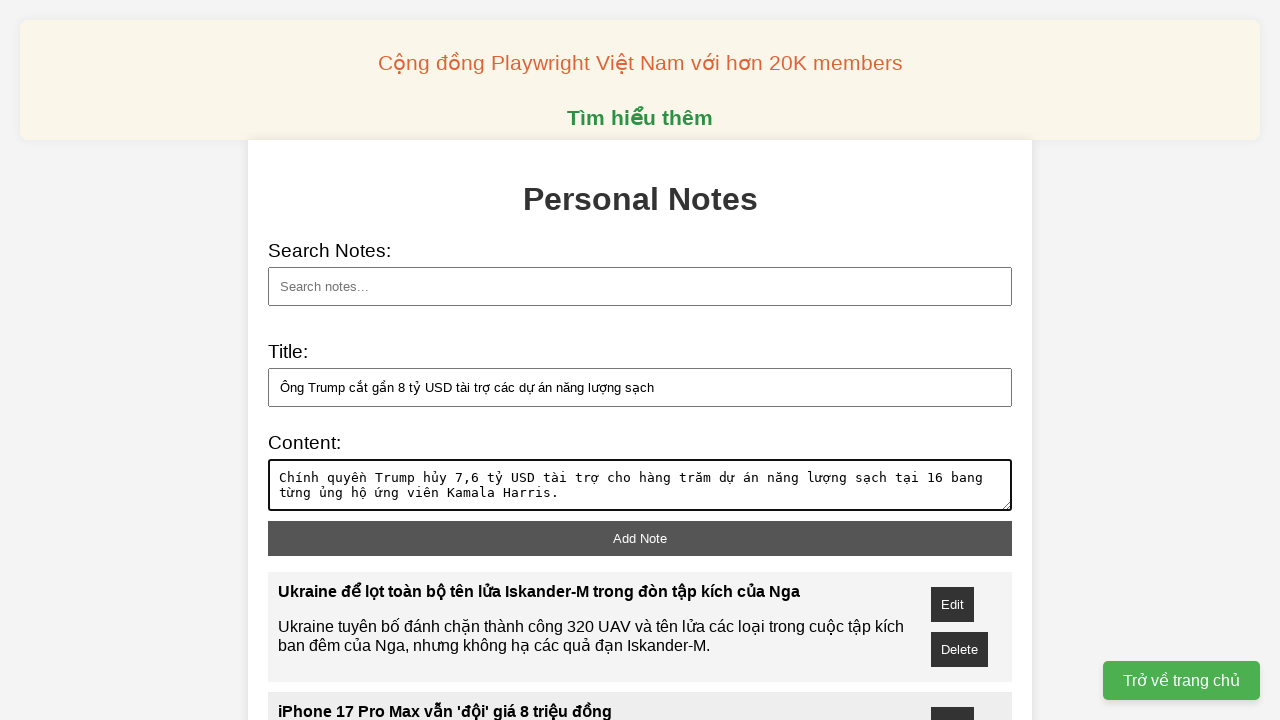

Clicked 'Add note' button to save the note at (640, 538) on xpath=//button[@id='add-note']
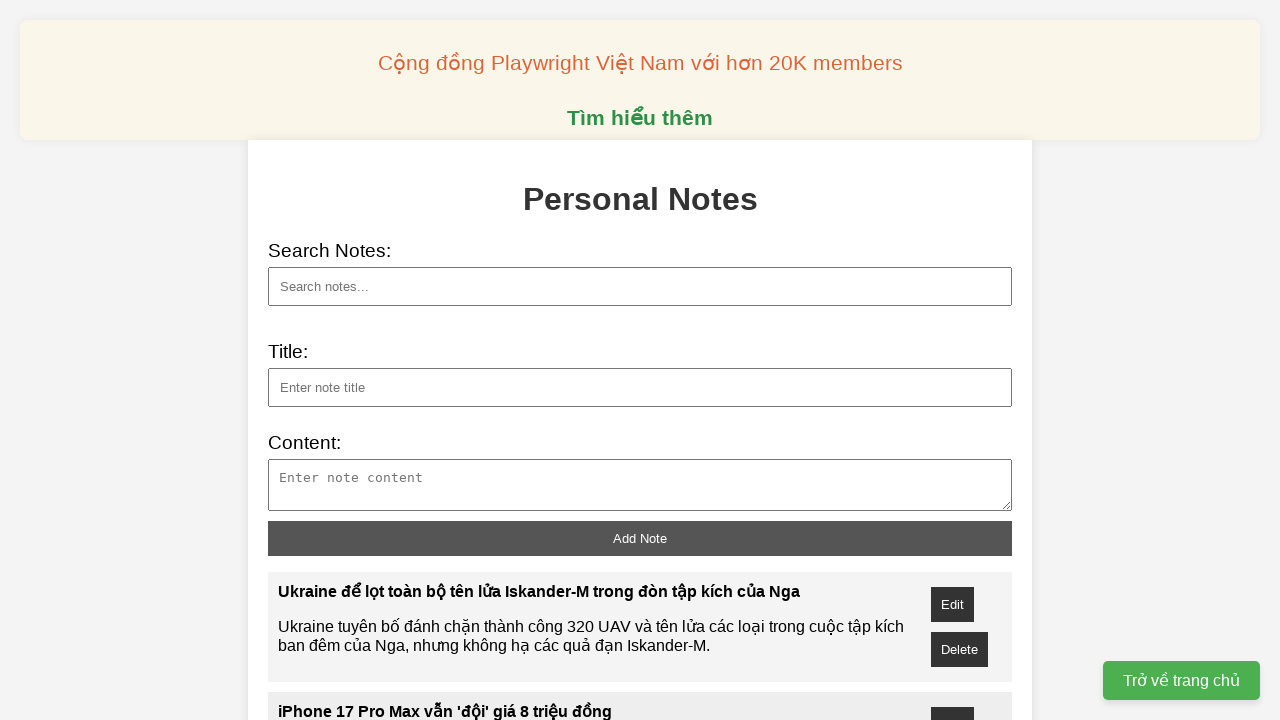

Filled note title: 'Tăng trưởng tín dụng 9 tháng đạt gần 13,4%...' on xpath=//input[@id='note-title']
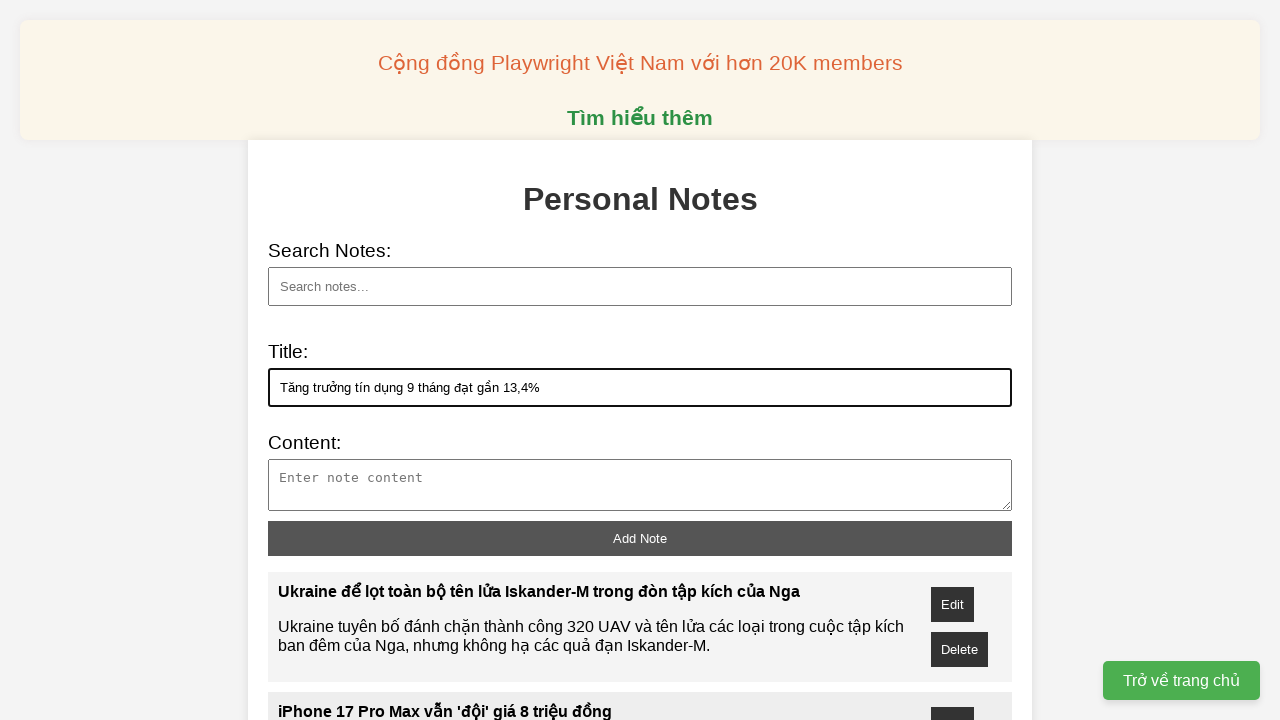

Filled note content: 'Ông Phạm Chí Quang, Vụ trưởng Vụ Chính sách tiền t...' on xpath=//textarea[@id='note-content']
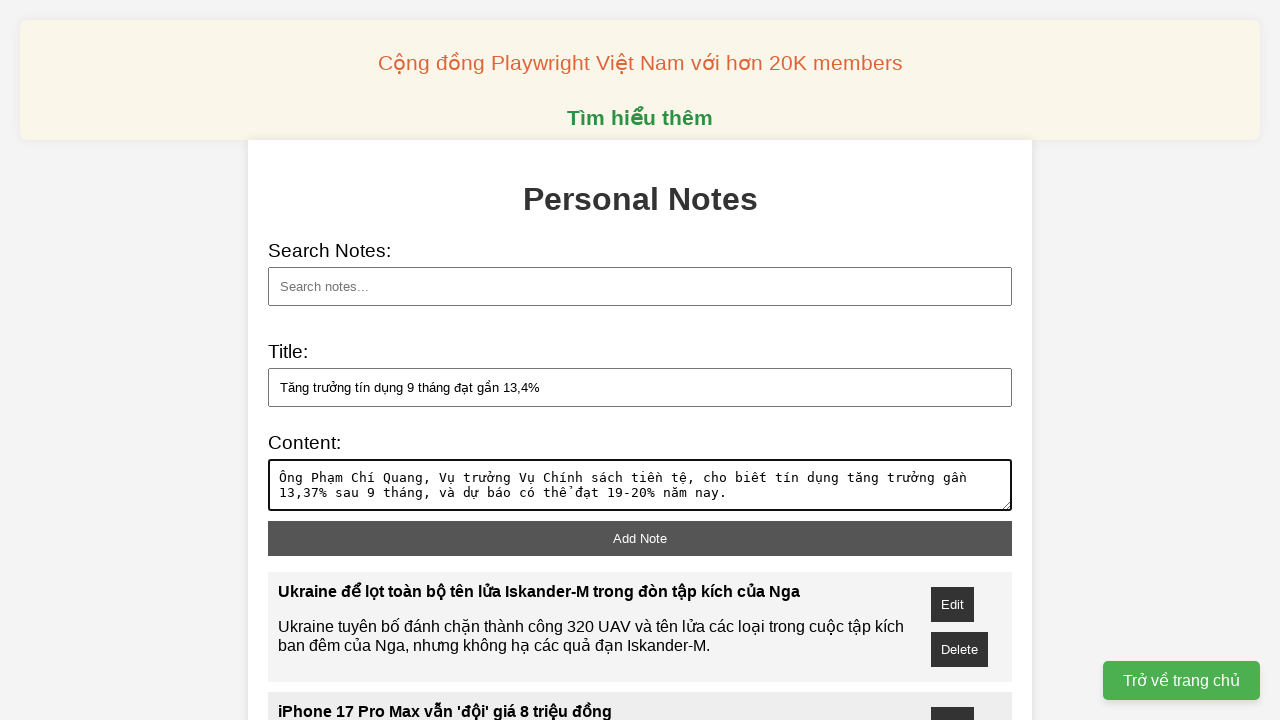

Clicked 'Add note' button to save the note at (640, 538) on xpath=//button[@id='add-note']
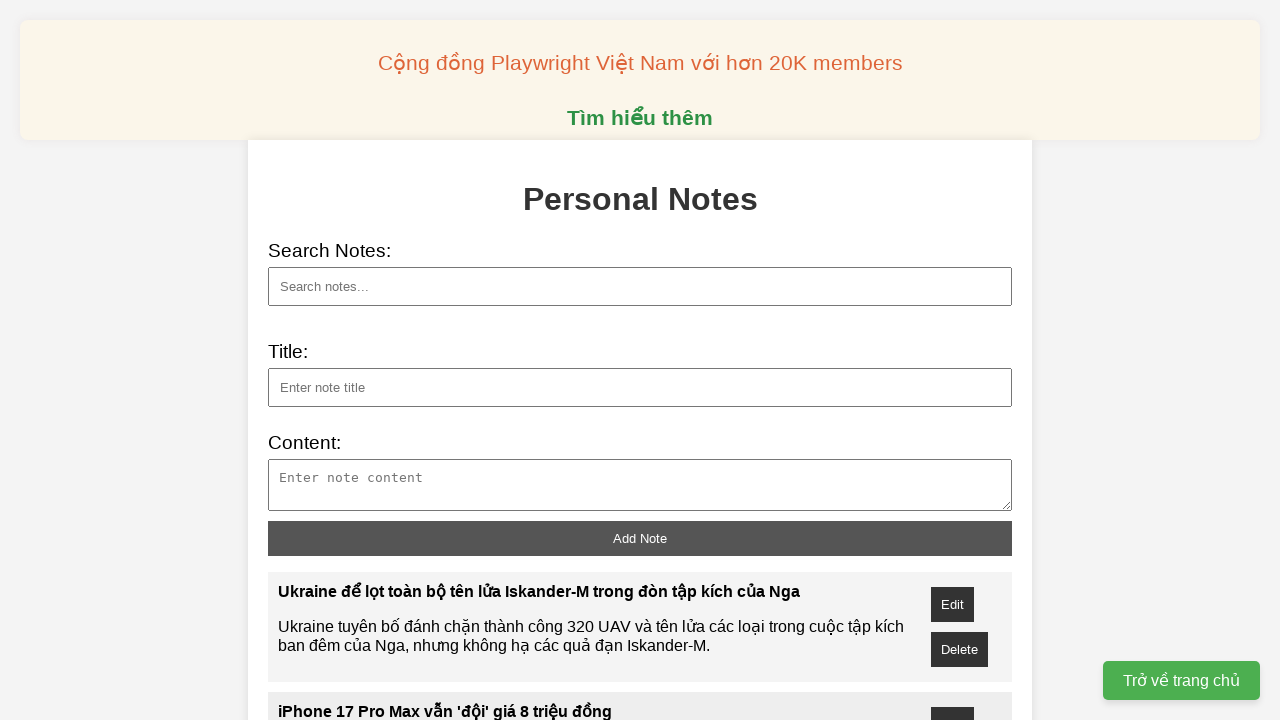

Filled note title: 'Công ty của Warren Buffett sắp có thương vụ lớn nh...' on xpath=//input[@id='note-title']
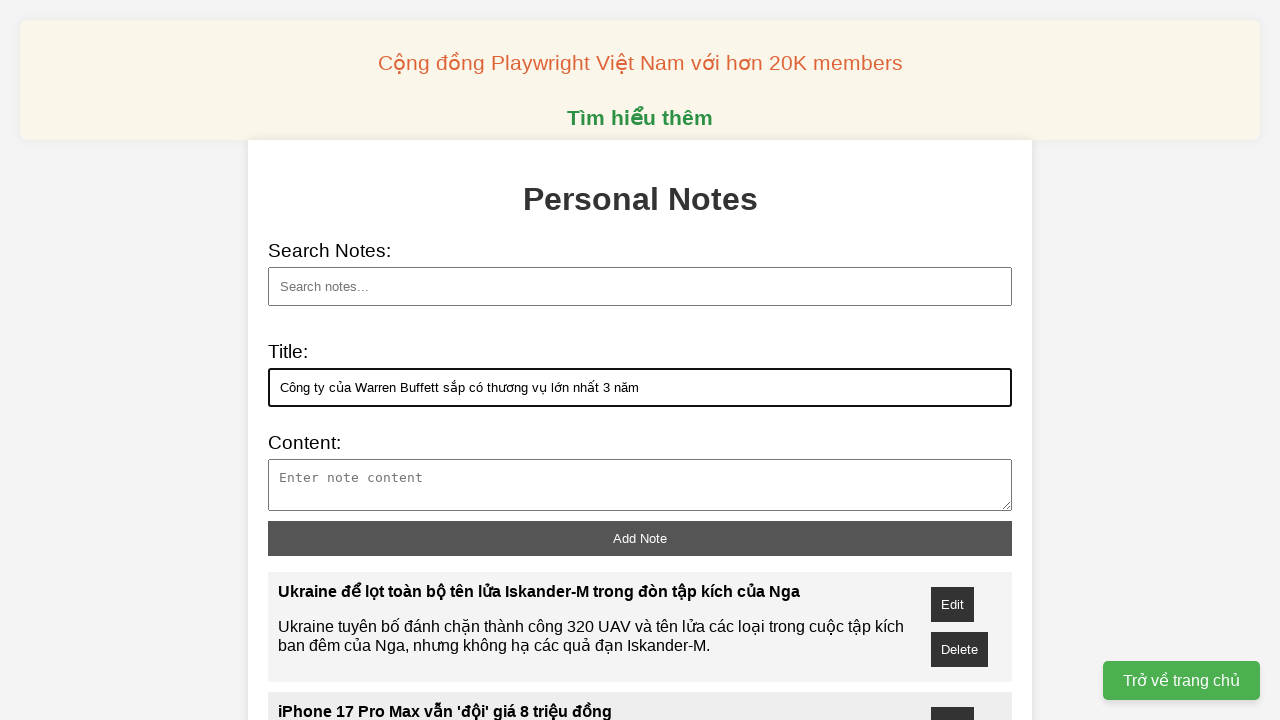

Filled note content: 'Việc mua hãng hóa chất OxyChem với 9,7 tỷ USD sẽ l...' on xpath=//textarea[@id='note-content']
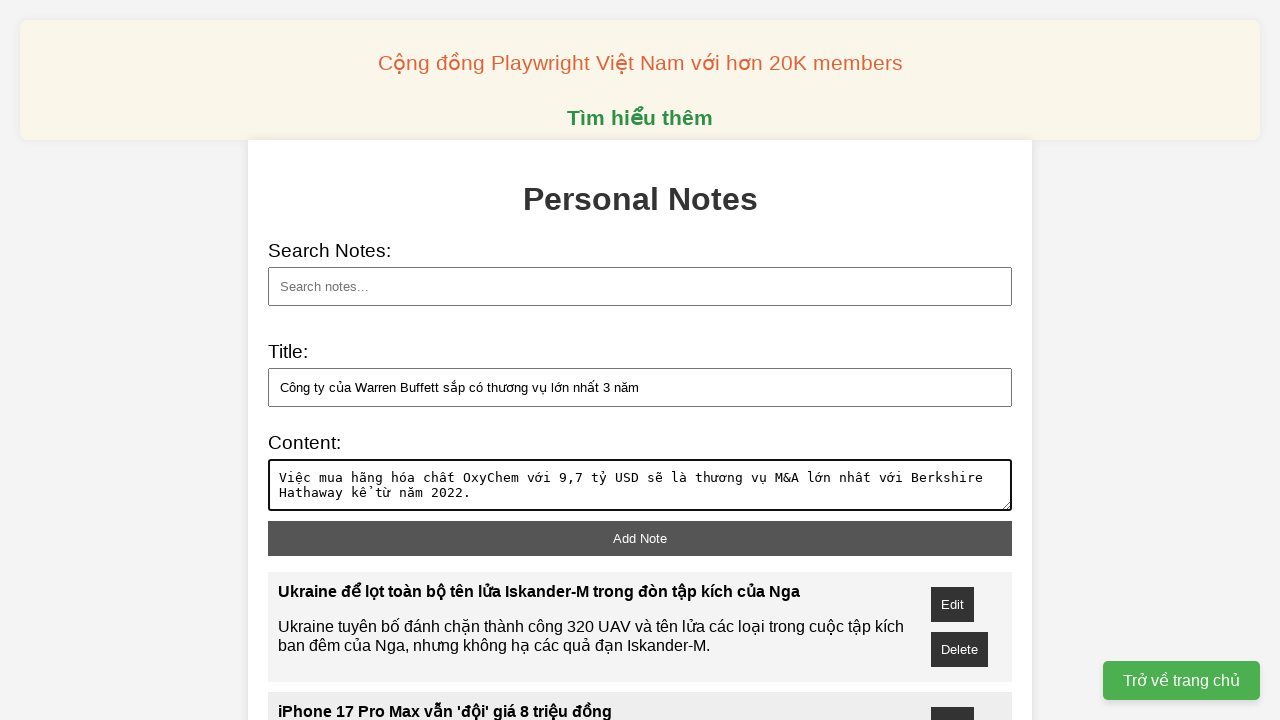

Clicked 'Add note' button to save the note at (640, 538) on xpath=//button[@id='add-note']
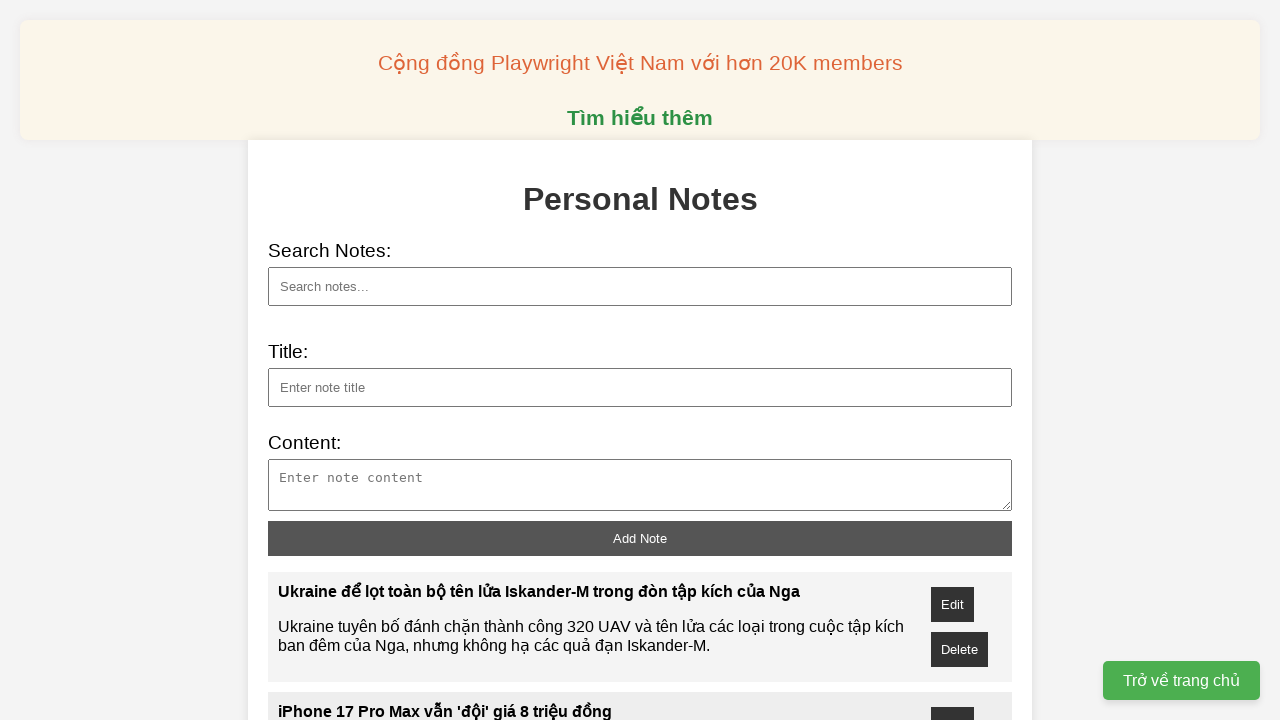

Filled note title: 'Thủ tướng quyên góp ủng hộ người dân vùng bão Bual...' on xpath=//input[@id='note-title']
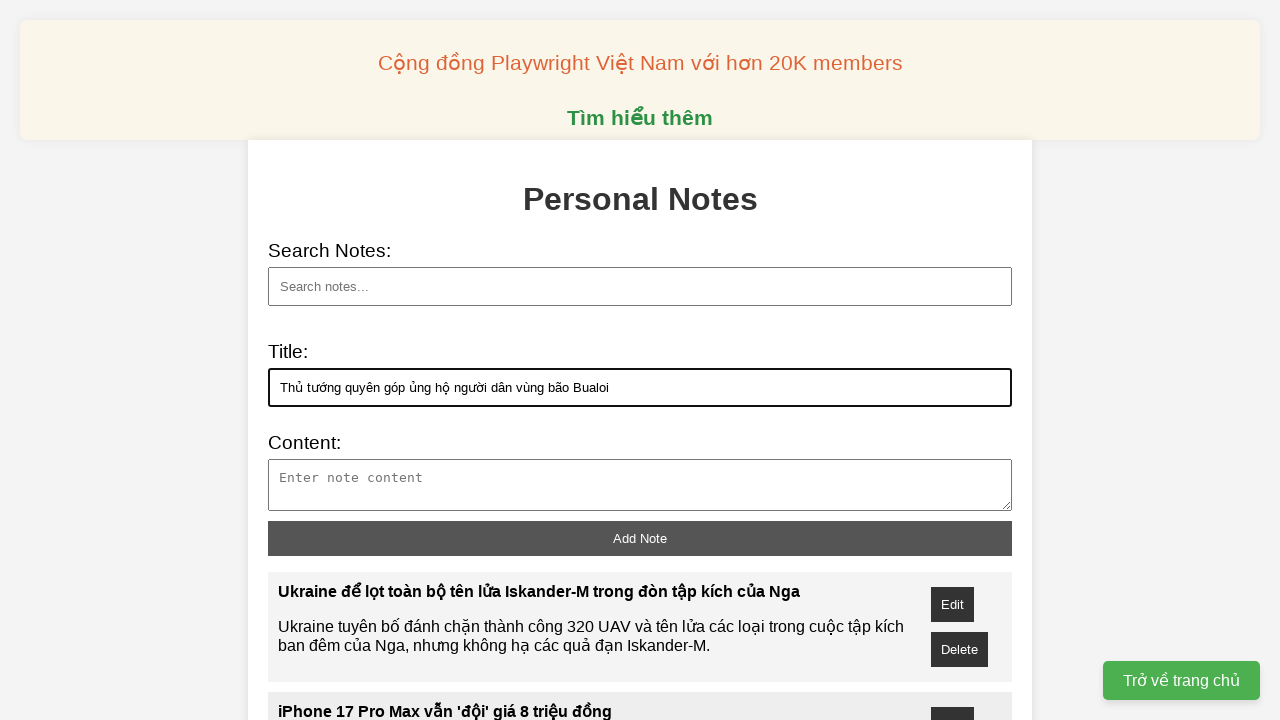

Filled note content: 'Thủ tướng Phạm Minh Chính cùng các Phó thủ tướng v...' on xpath=//textarea[@id='note-content']
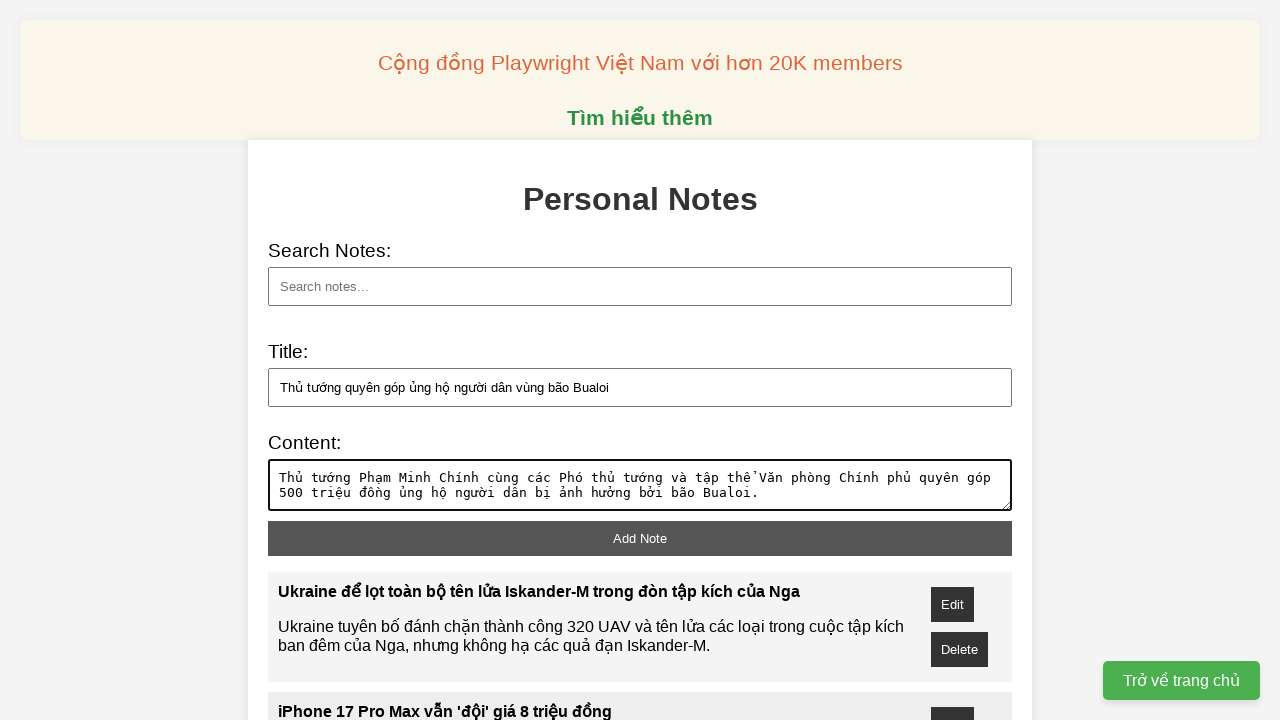

Clicked 'Add note' button to save the note at (640, 538) on xpath=//button[@id='add-note']
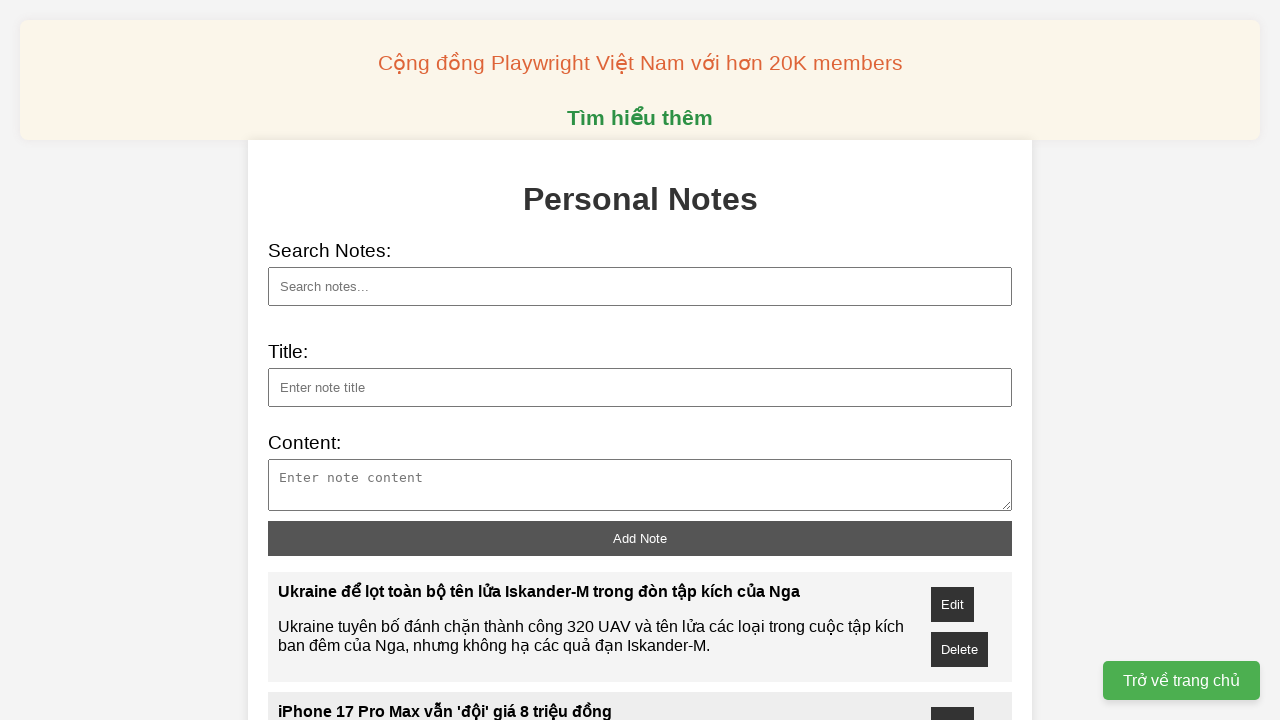

Filled search field with 'iPhone' to search for a specific note on xpath=//input[@id='search']
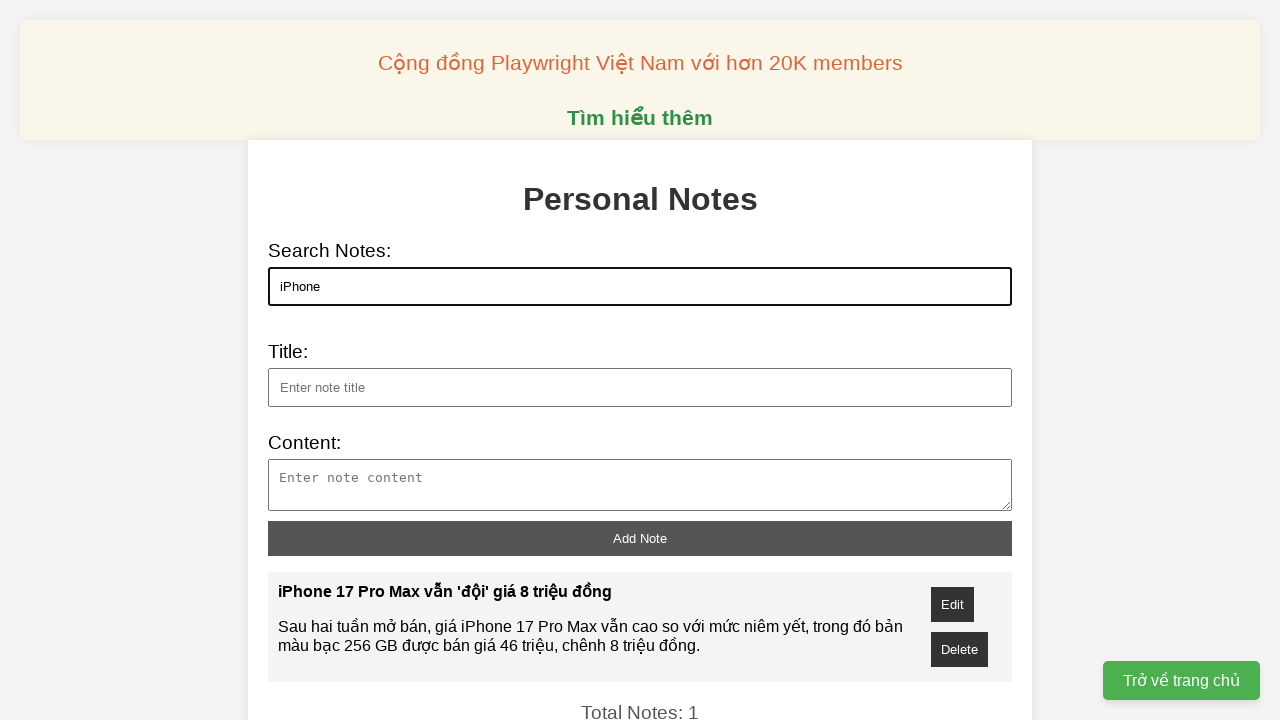

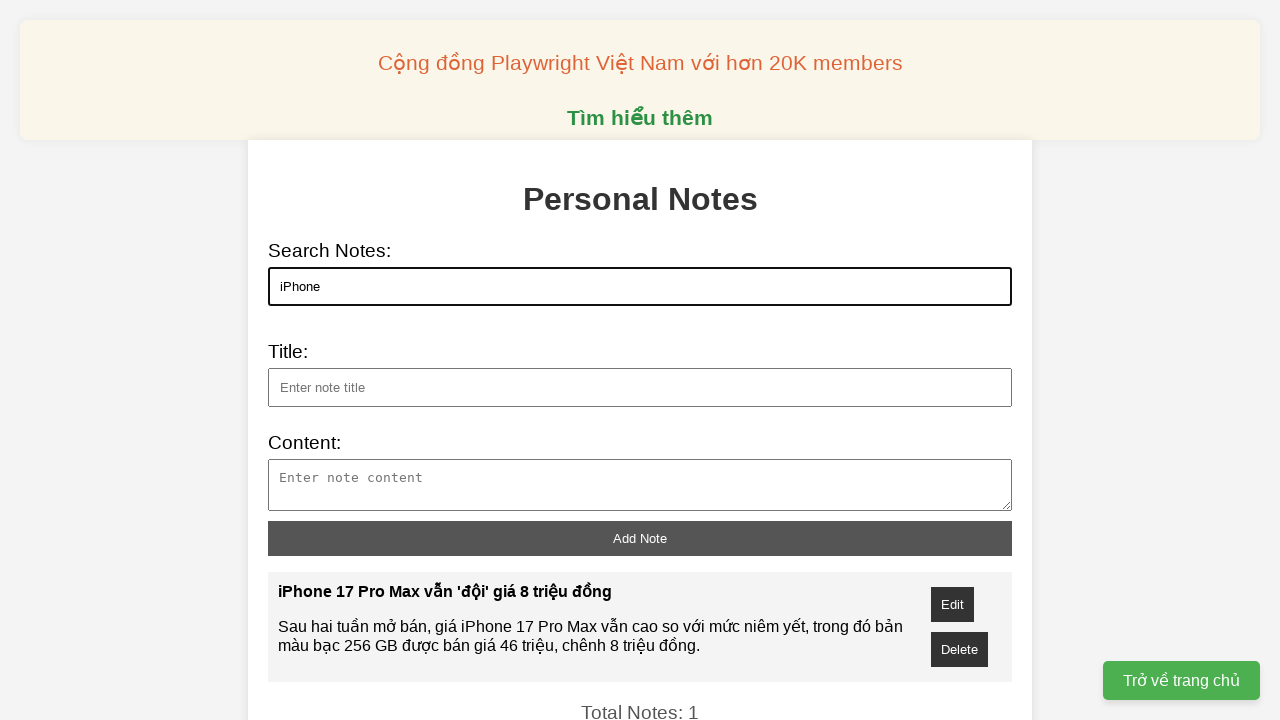